Tests editing a todo item by double-clicking, changing the text, and pressing Enter.

Starting URL: https://demo.playwright.dev/todomvc

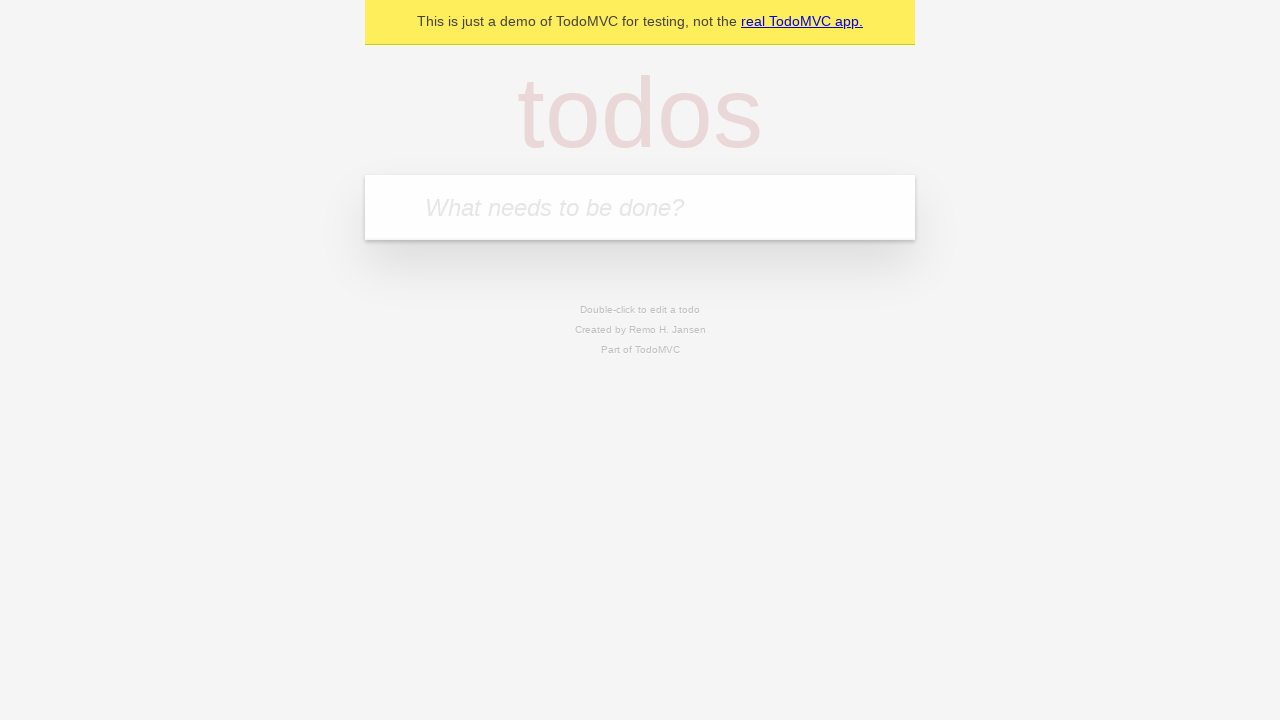

Filled todo input with 'buy some cheese' on internal:attr=[placeholder="What needs to be done?"i]
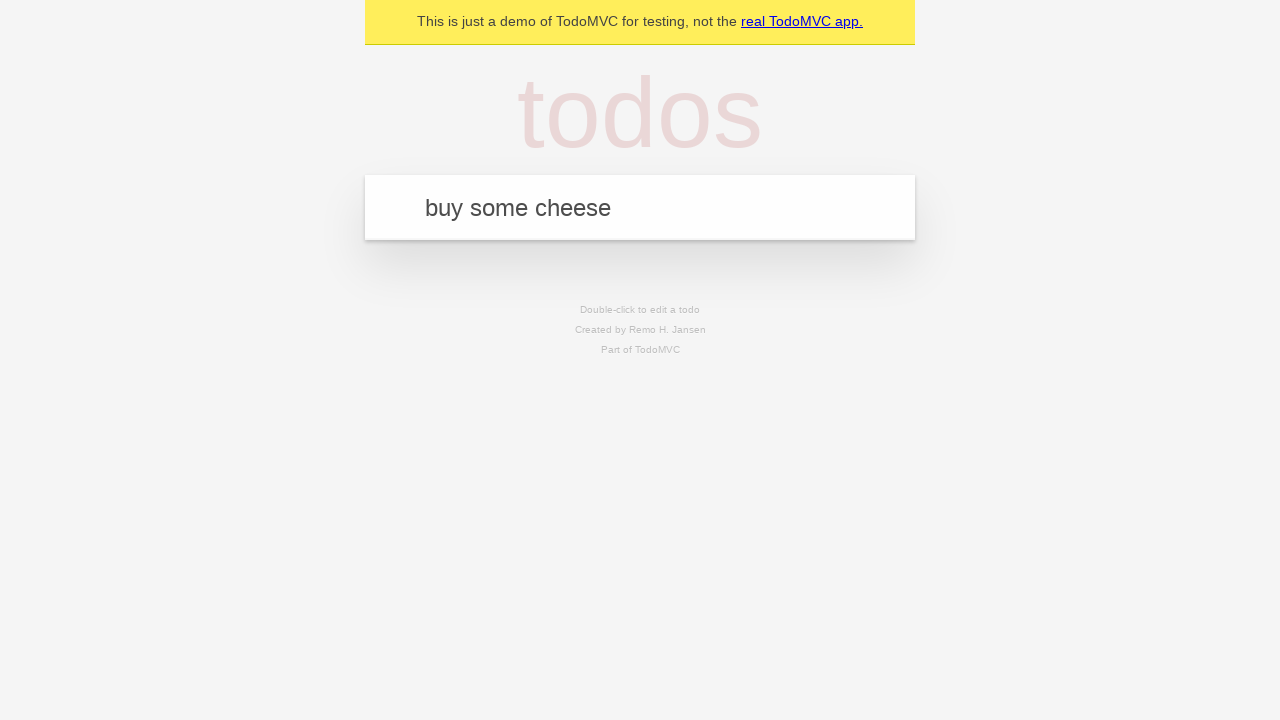

Pressed Enter to create first todo on internal:attr=[placeholder="What needs to be done?"i]
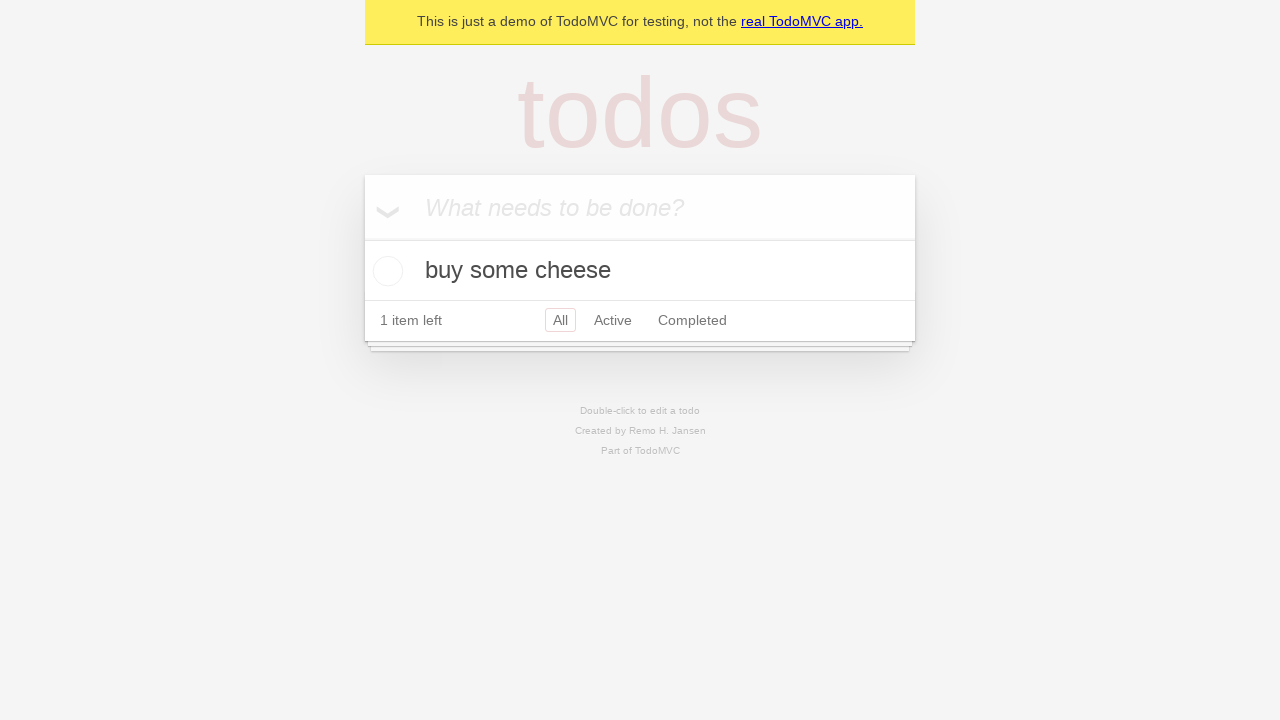

Filled todo input with 'feed the cat' on internal:attr=[placeholder="What needs to be done?"i]
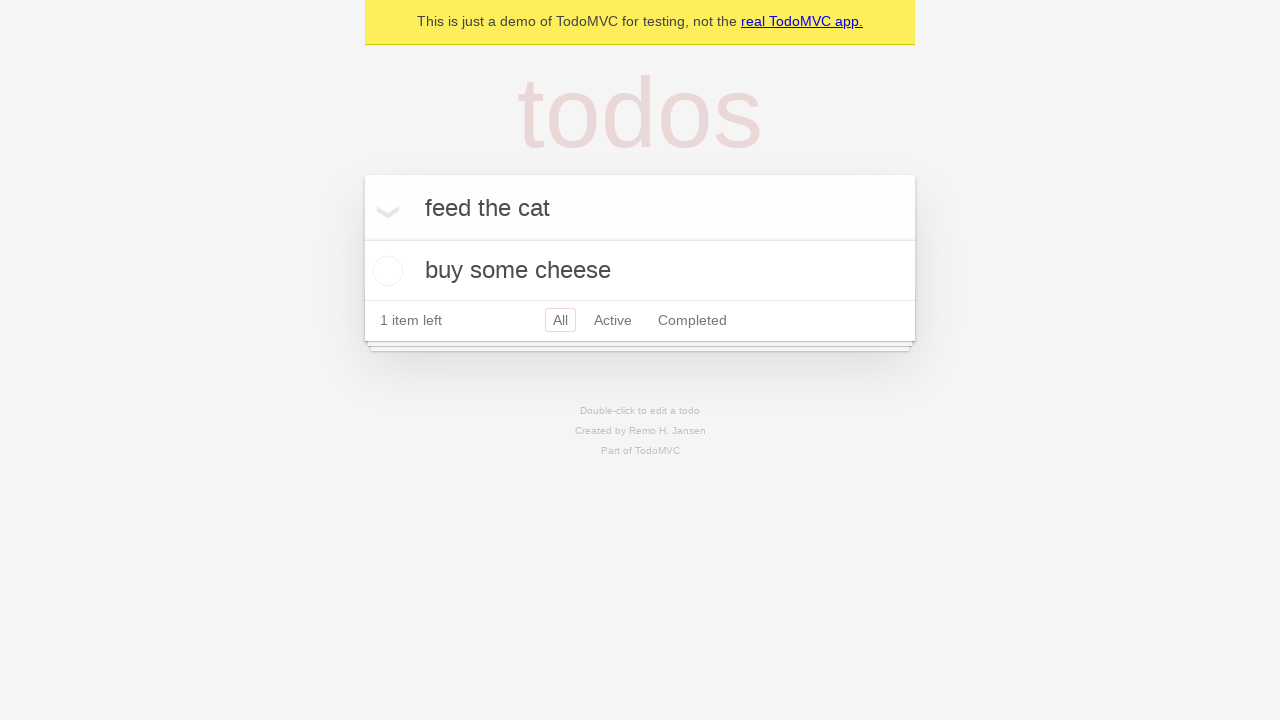

Pressed Enter to create second todo on internal:attr=[placeholder="What needs to be done?"i]
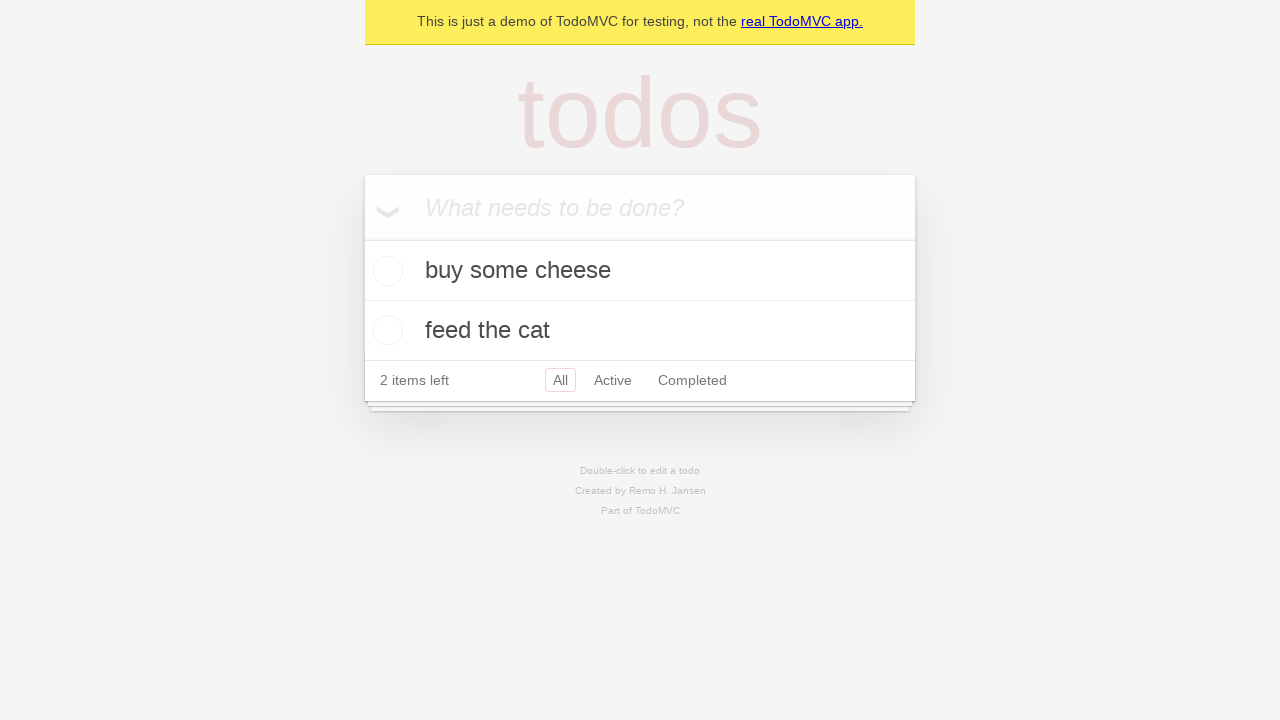

Filled todo input with 'book a doctors appointment' on internal:attr=[placeholder="What needs to be done?"i]
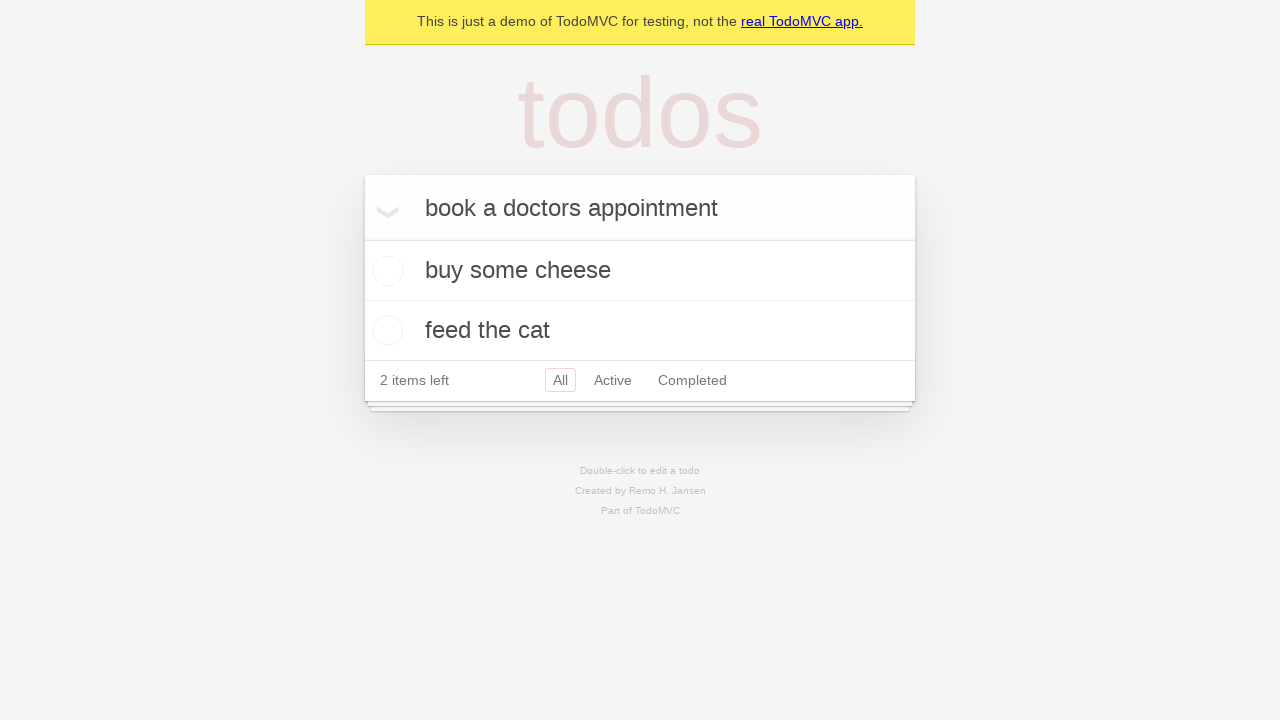

Pressed Enter to create third todo on internal:attr=[placeholder="What needs to be done?"i]
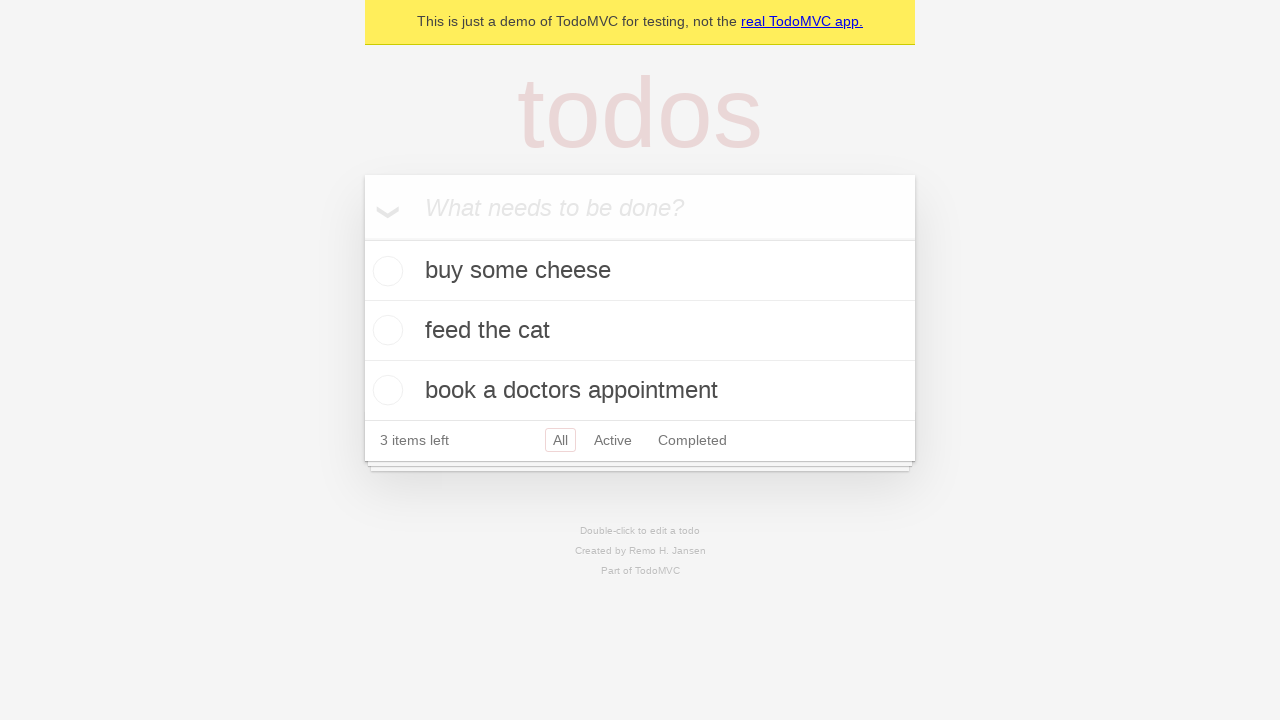

Double-clicked second todo item to enter edit mode at (640, 331) on internal:testid=[data-testid="todo-item"s] >> nth=1
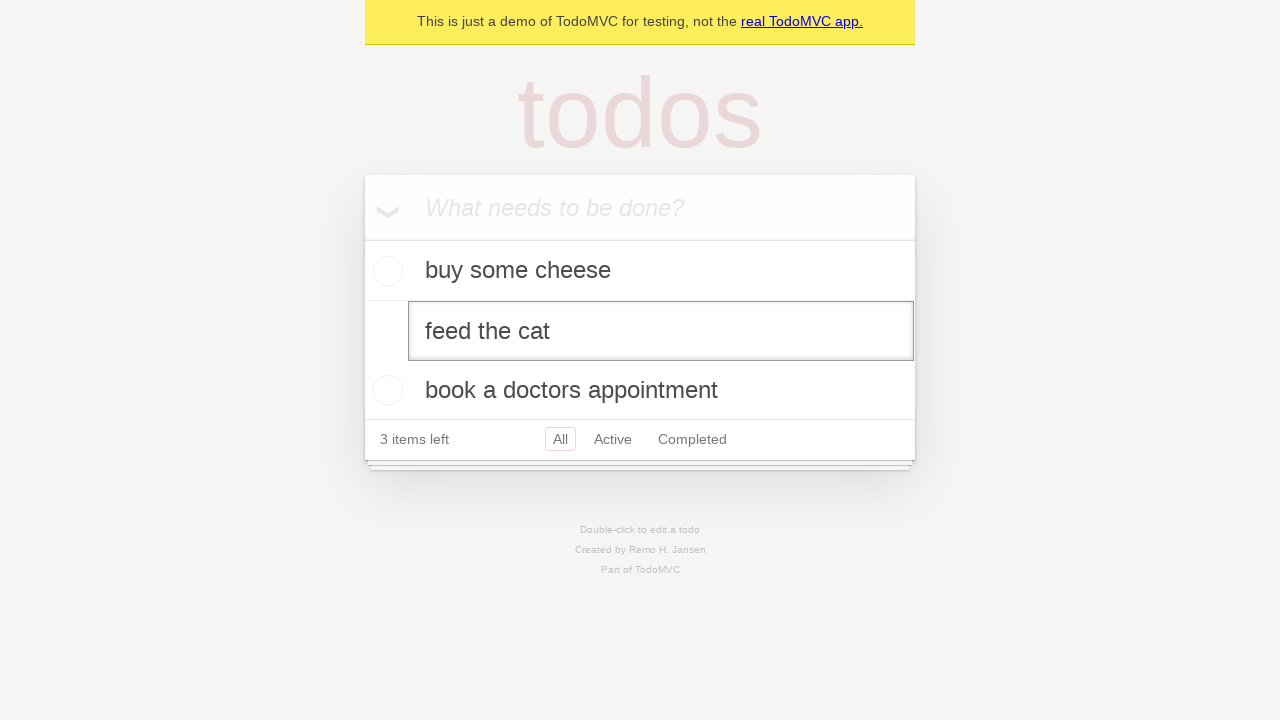

Filled edit textbox with 'buy some sausages' on internal:testid=[data-testid="todo-item"s] >> nth=1 >> internal:role=textbox[nam
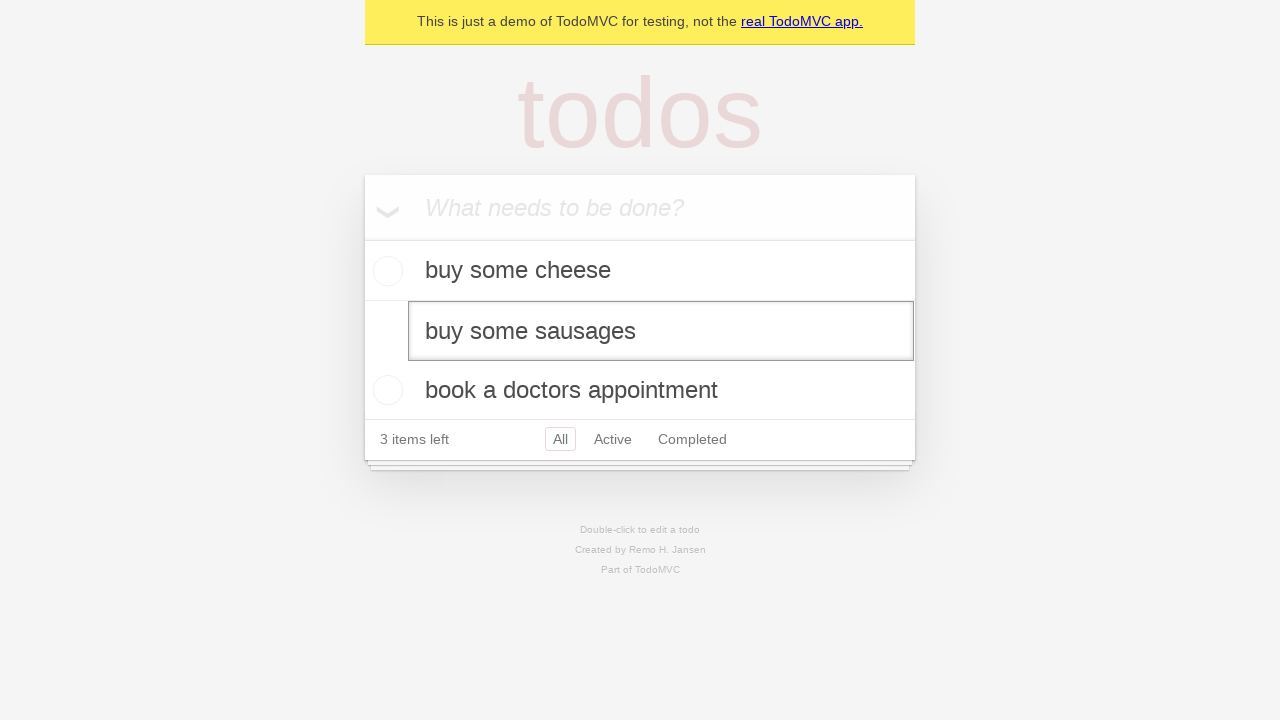

Pressed Enter to save the edited todo item on internal:testid=[data-testid="todo-item"s] >> nth=1 >> internal:role=textbox[nam
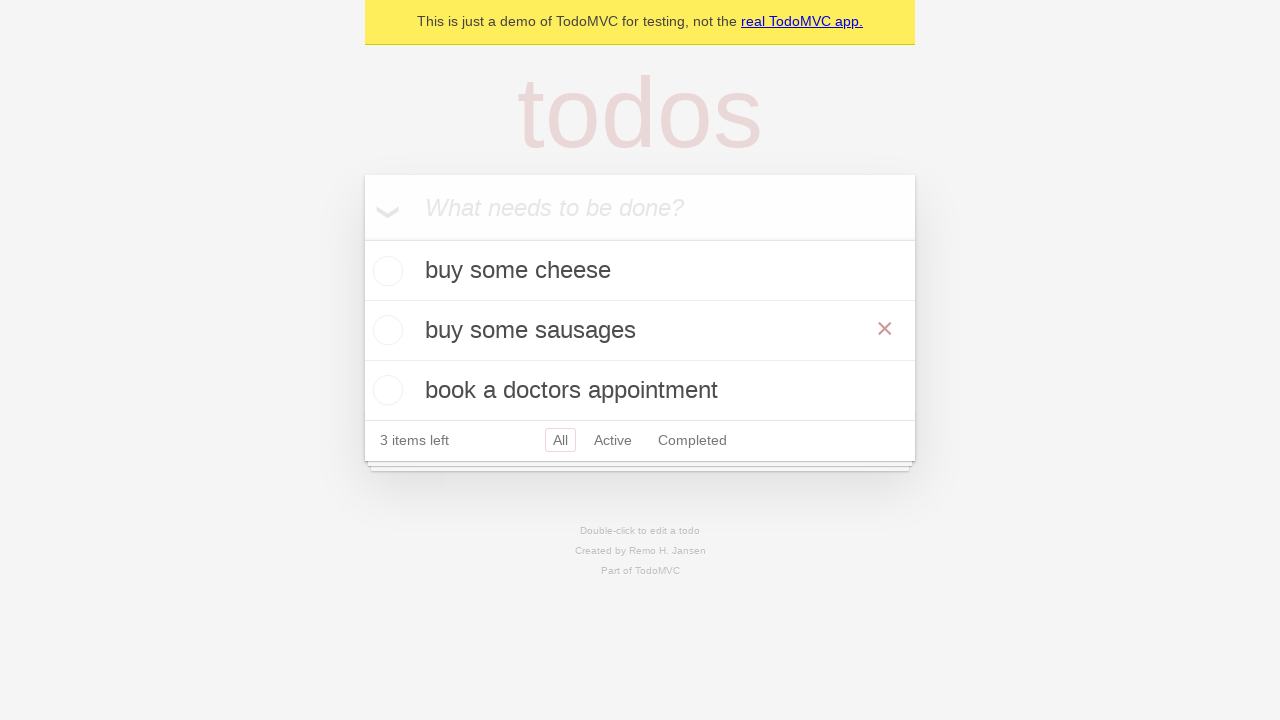

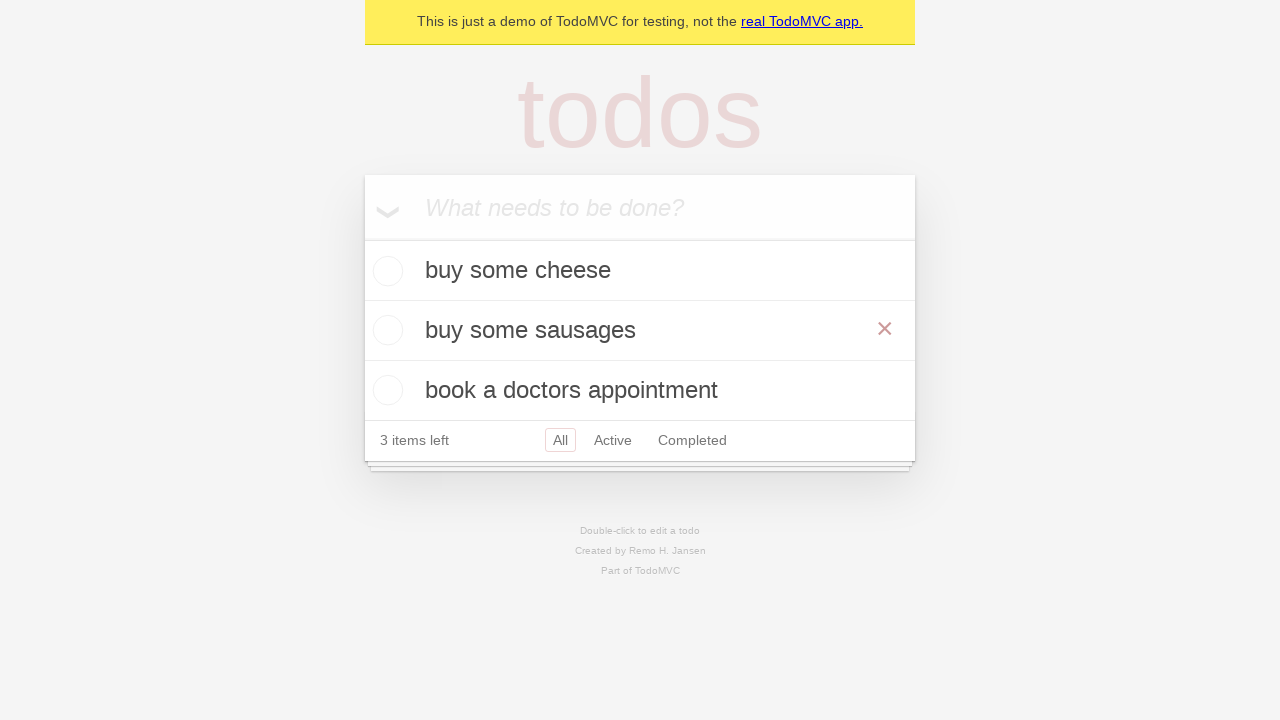